Navigates to Douban movie ranking page and executes JavaScript to modify the navigation element's border style, demonstrating DOM manipulation via browser automation.

Starting URL: https://movie.douban.com/typerank?type_name=%E5%89%A7%E6%83%85&type=11&interval_id=100:90&action=

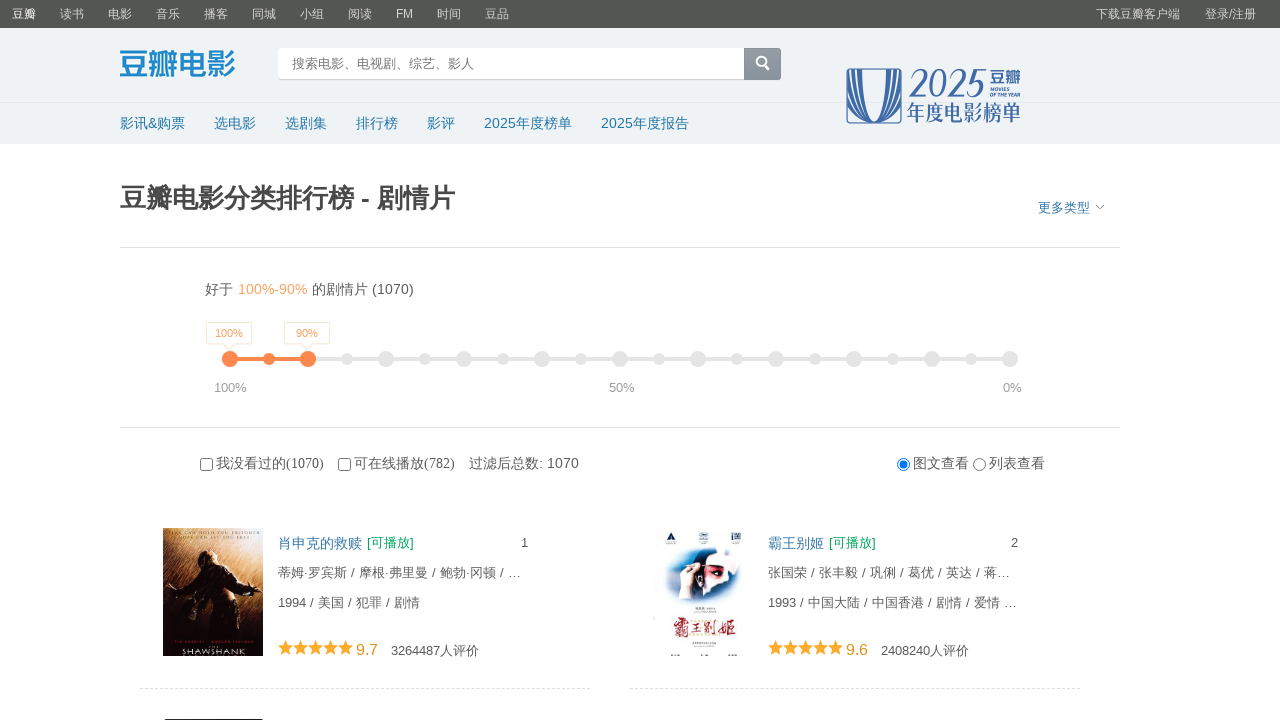

Waited for page to reach domcontentloaded state
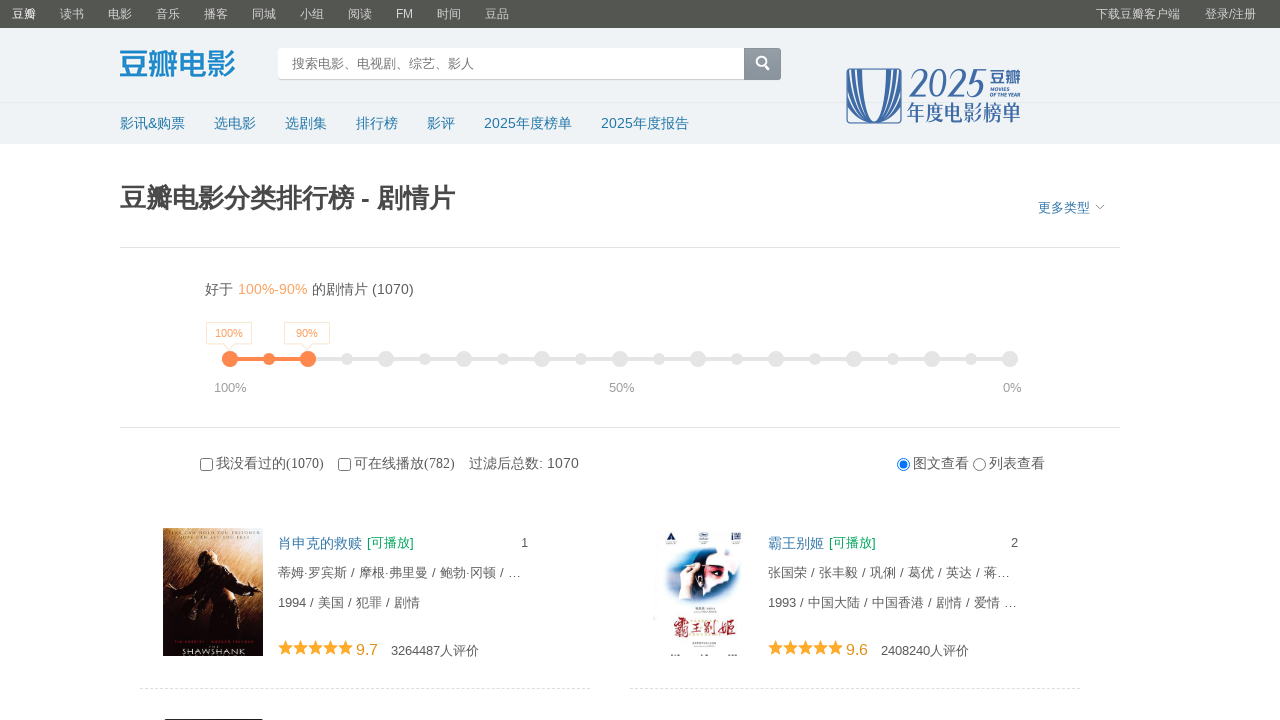

Executed JavaScript to modify navigation element border style to red
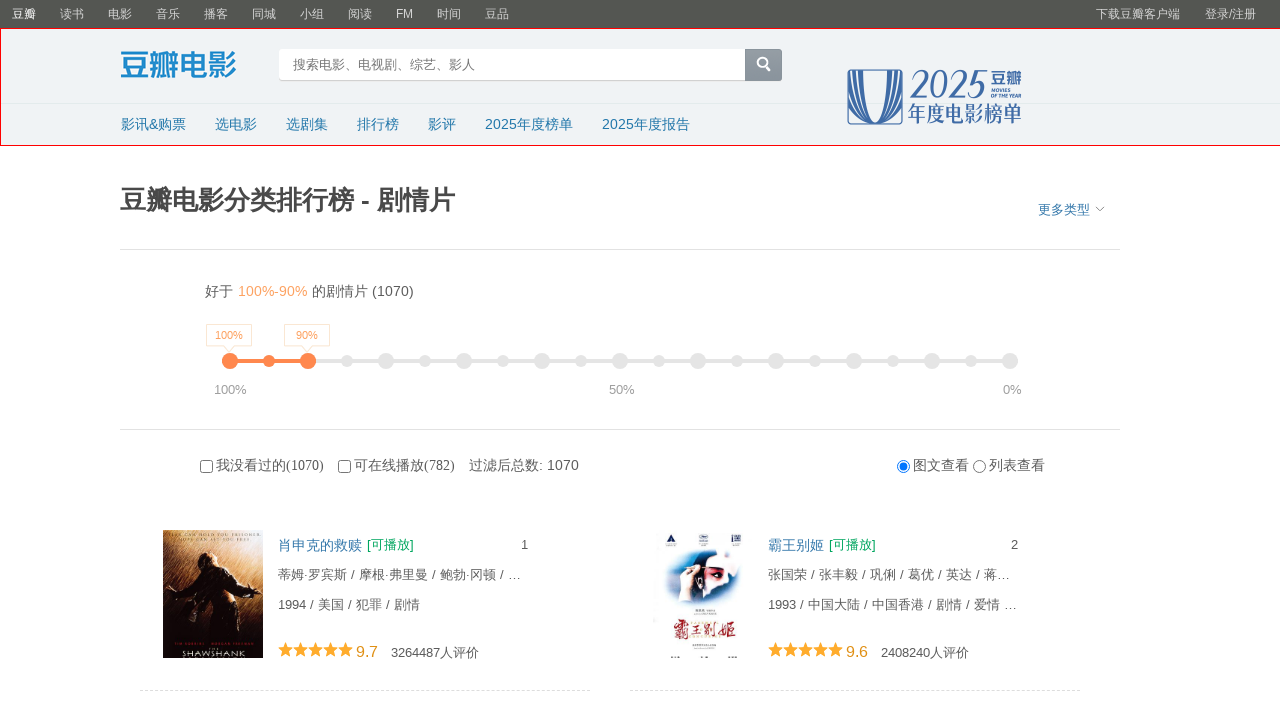

Waited 1 second to observe the DOM modification
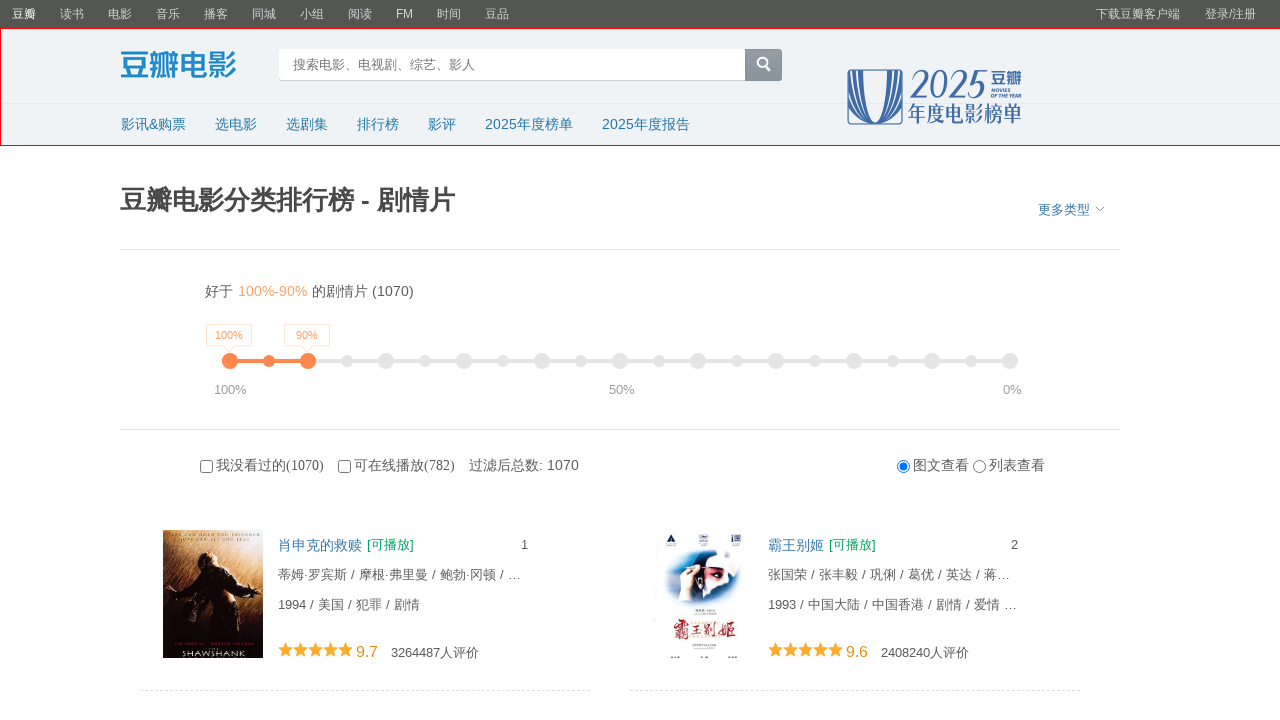

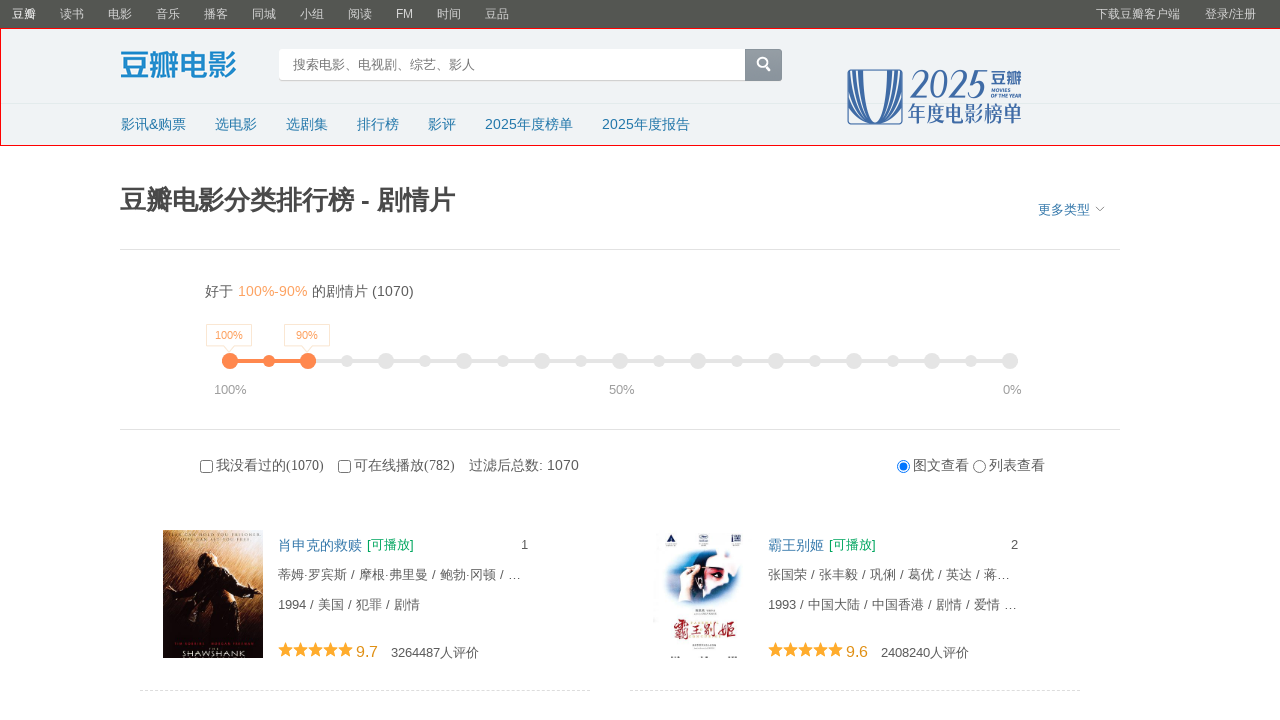